Navigates through form elements by pressing TAB key multiple times to highlight each element sequentially

Starting URL: https://www.selenium.dev/selenium/web/web-form.html

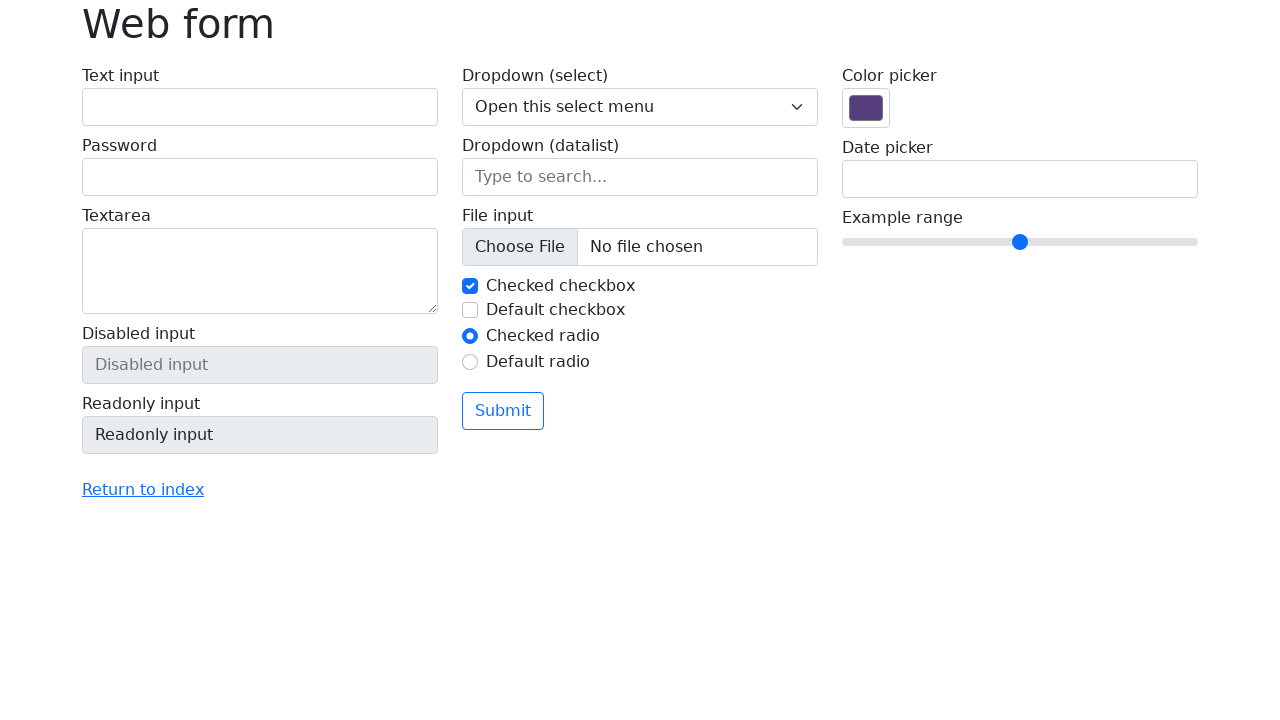

Navigated to Selenium web form page
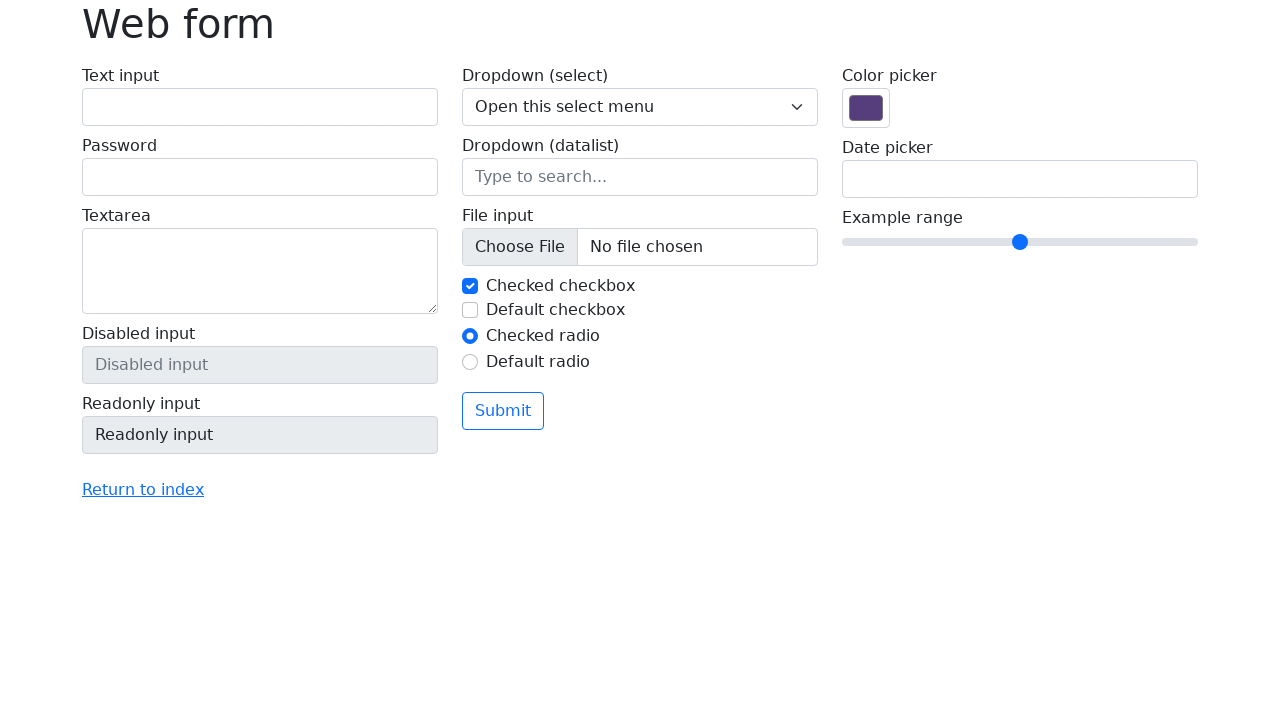

Pressed TAB key to navigate to next form element (iteration 1)
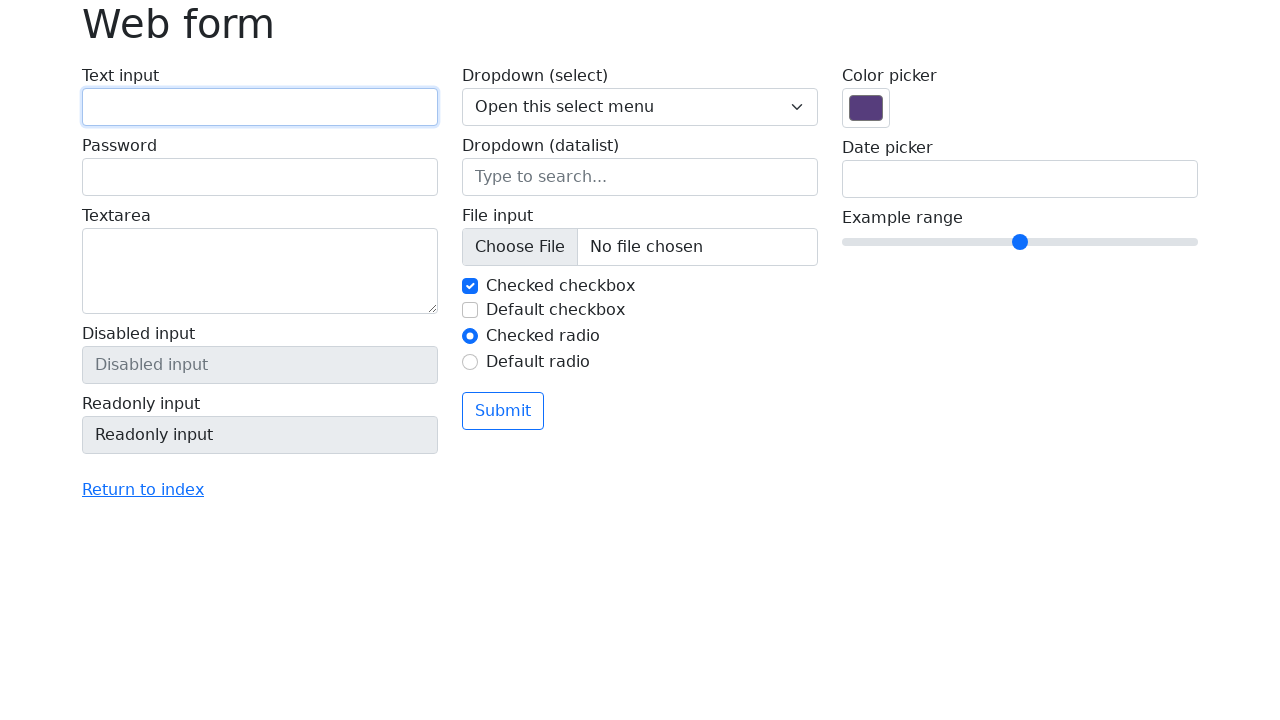

Waited 1 second before next TAB press
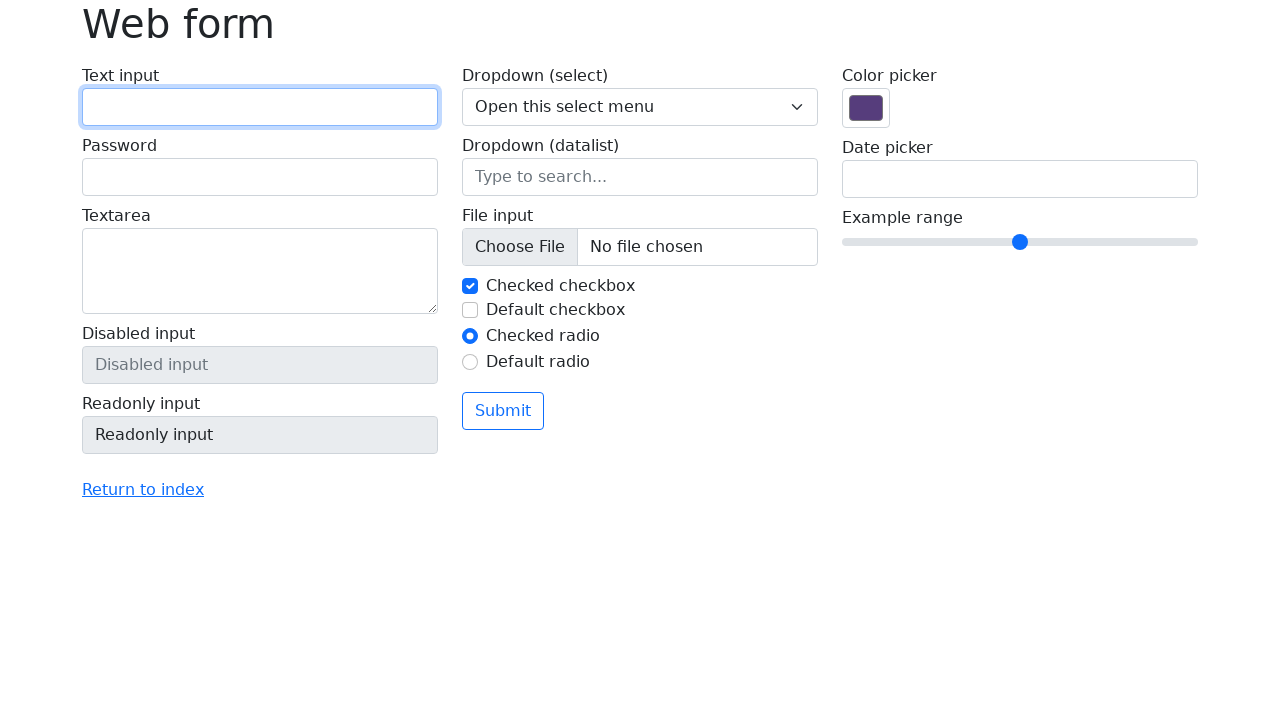

Pressed TAB key to navigate to next form element (iteration 2)
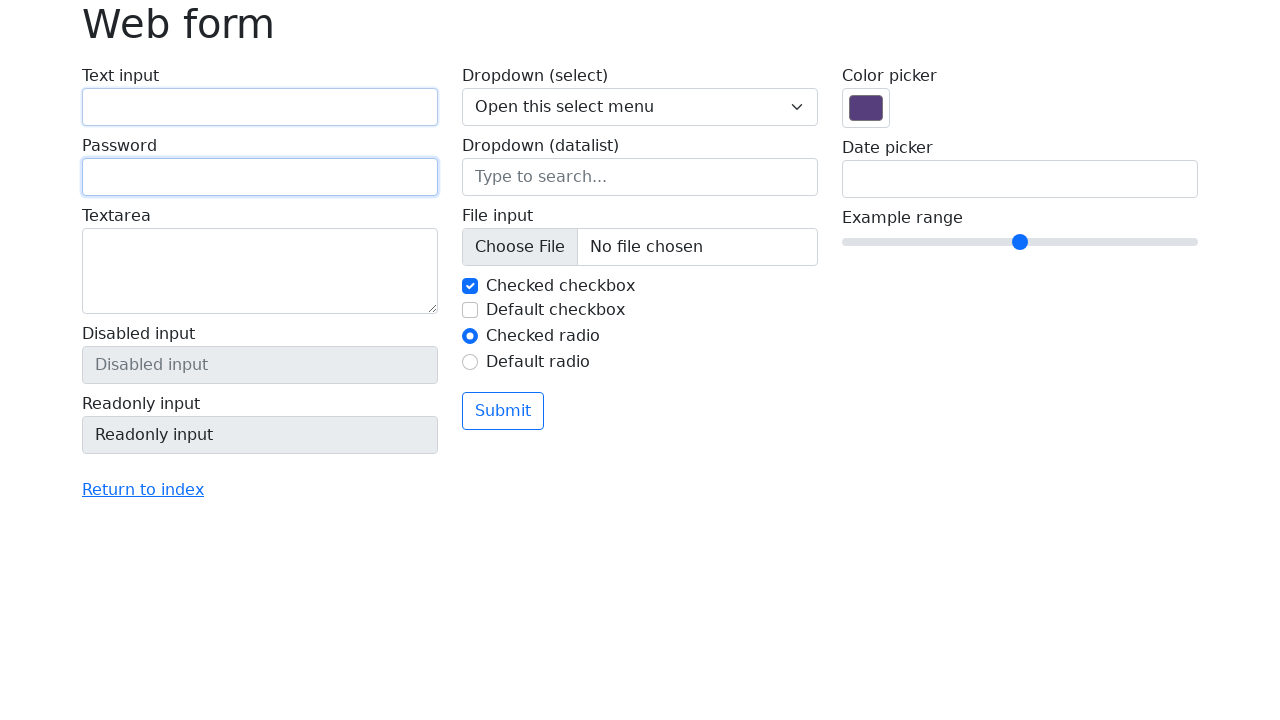

Waited 1 second before next TAB press
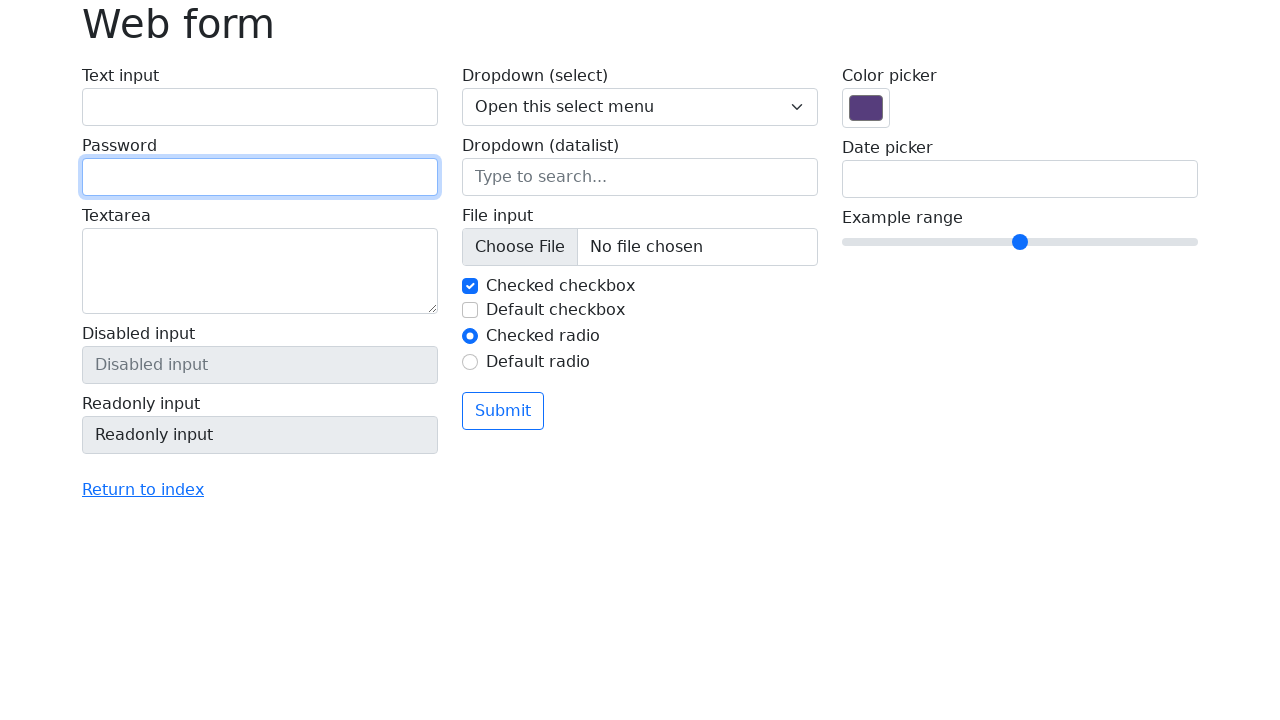

Pressed TAB key to navigate to next form element (iteration 3)
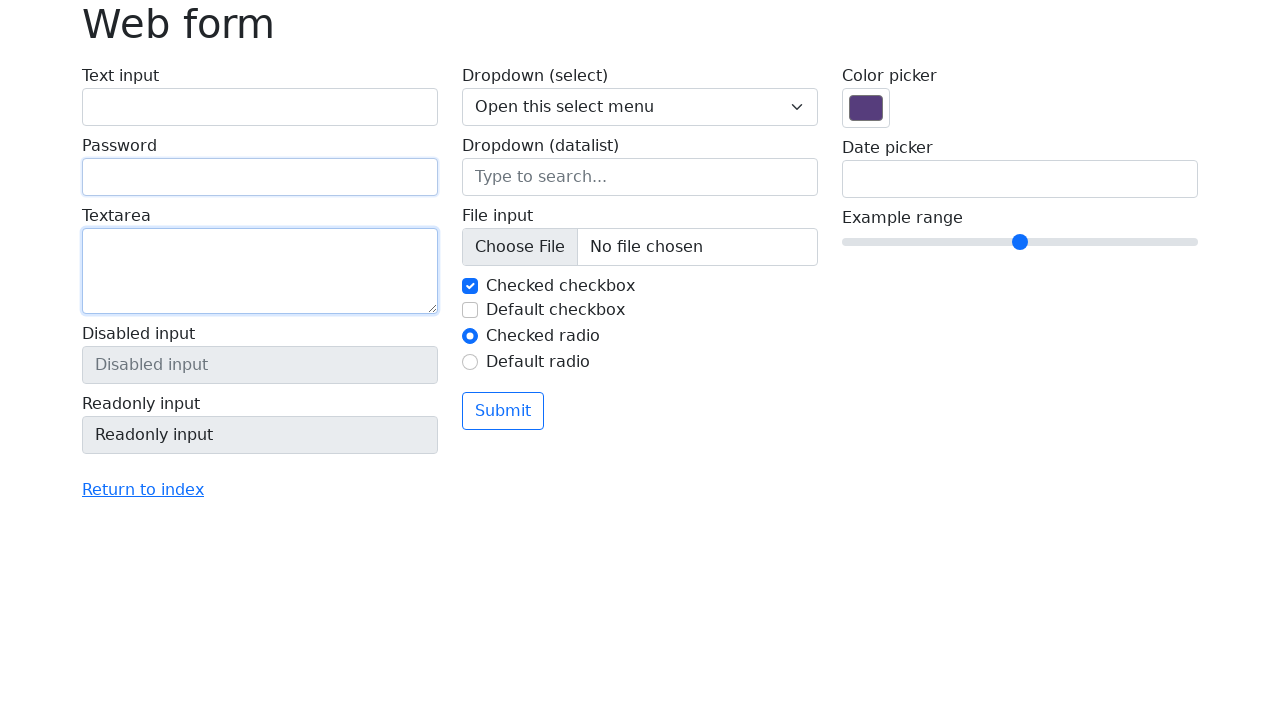

Waited 1 second before next TAB press
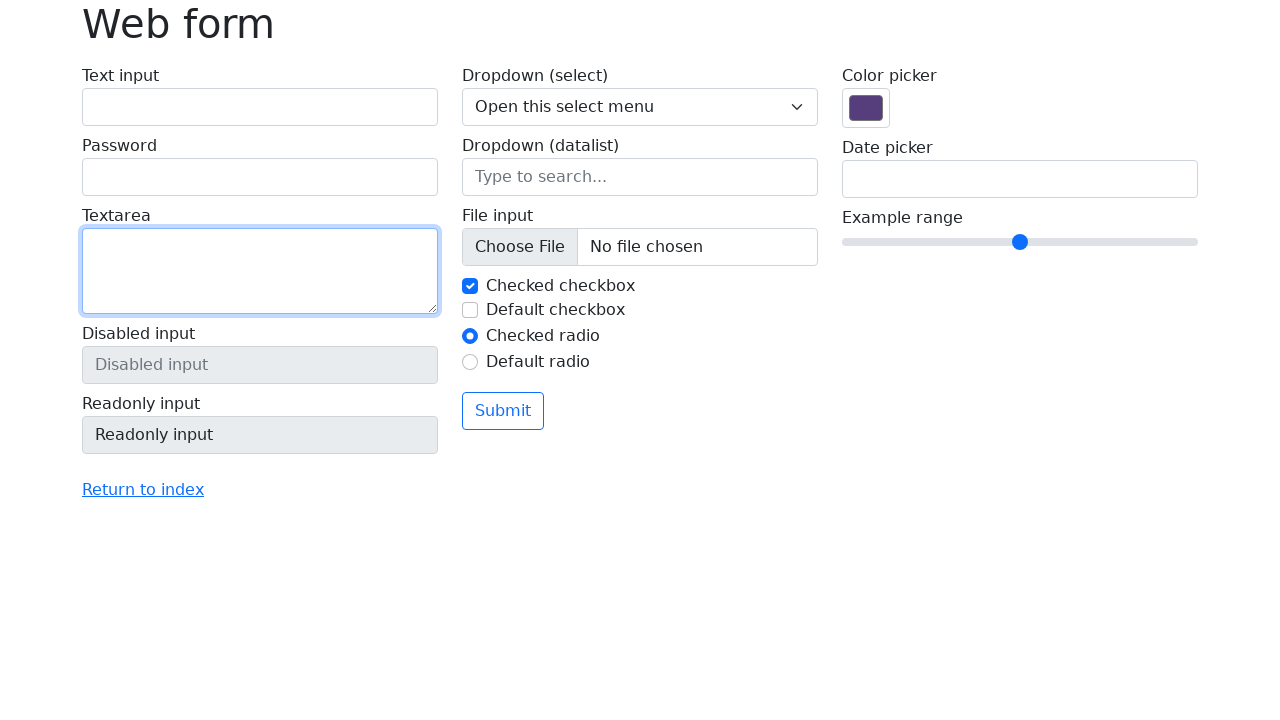

Pressed TAB key to navigate to next form element (iteration 4)
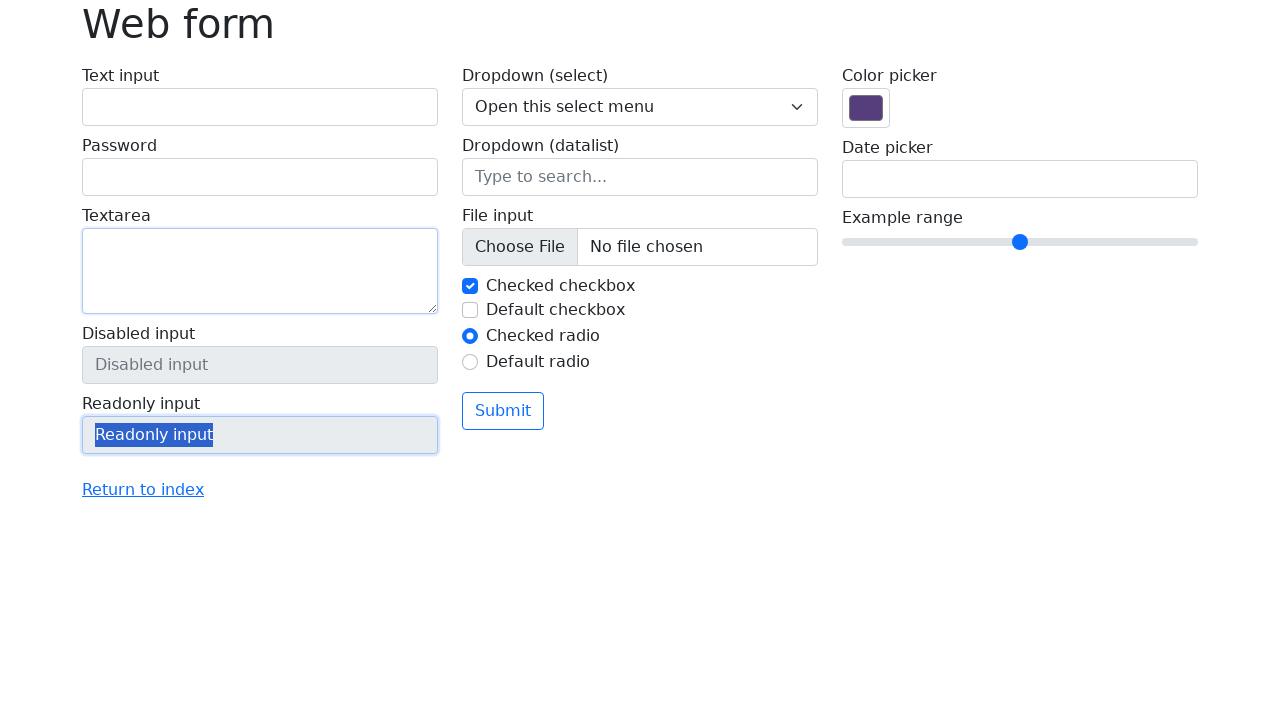

Waited 1 second before next TAB press
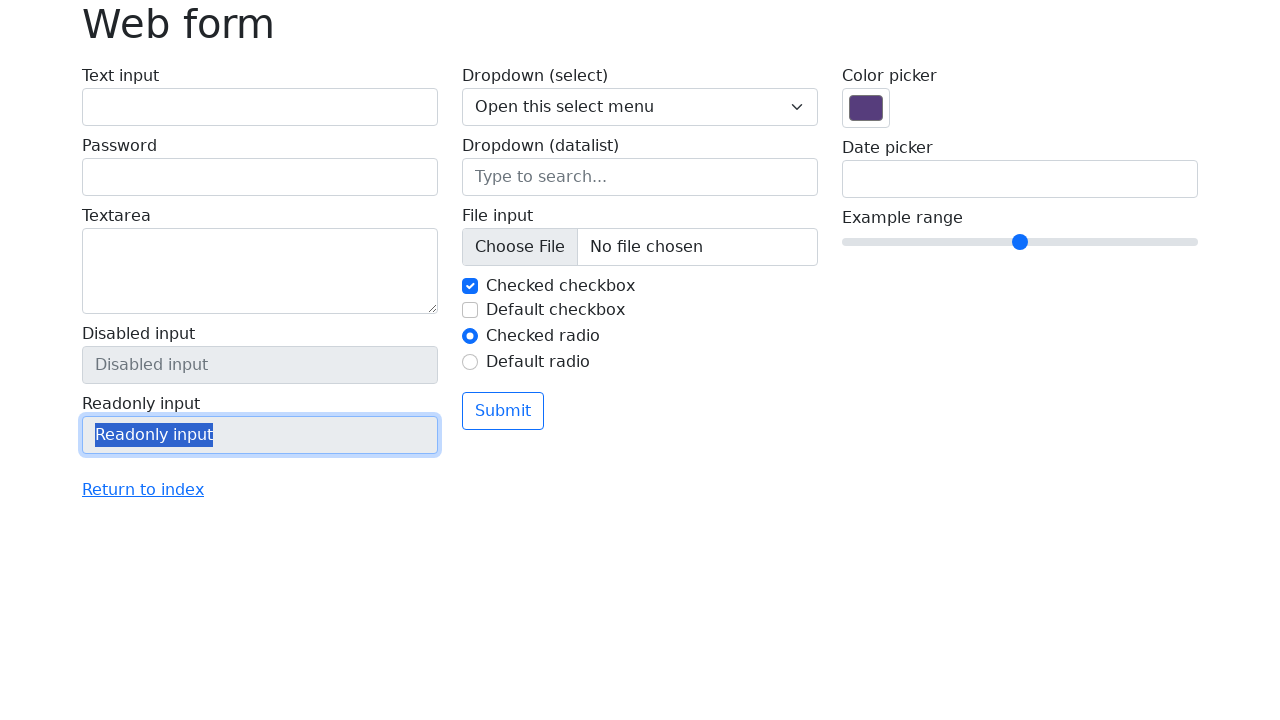

Pressed TAB key to navigate to next form element (iteration 5)
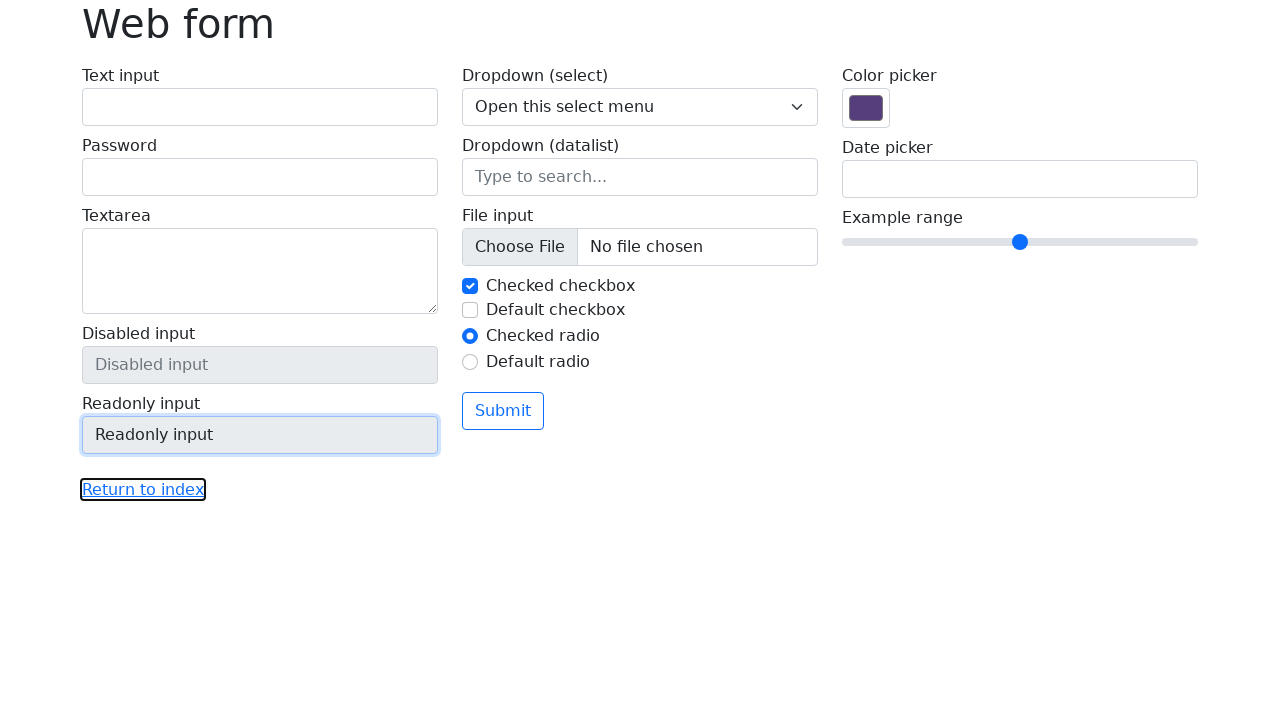

Waited 1 second before next TAB press
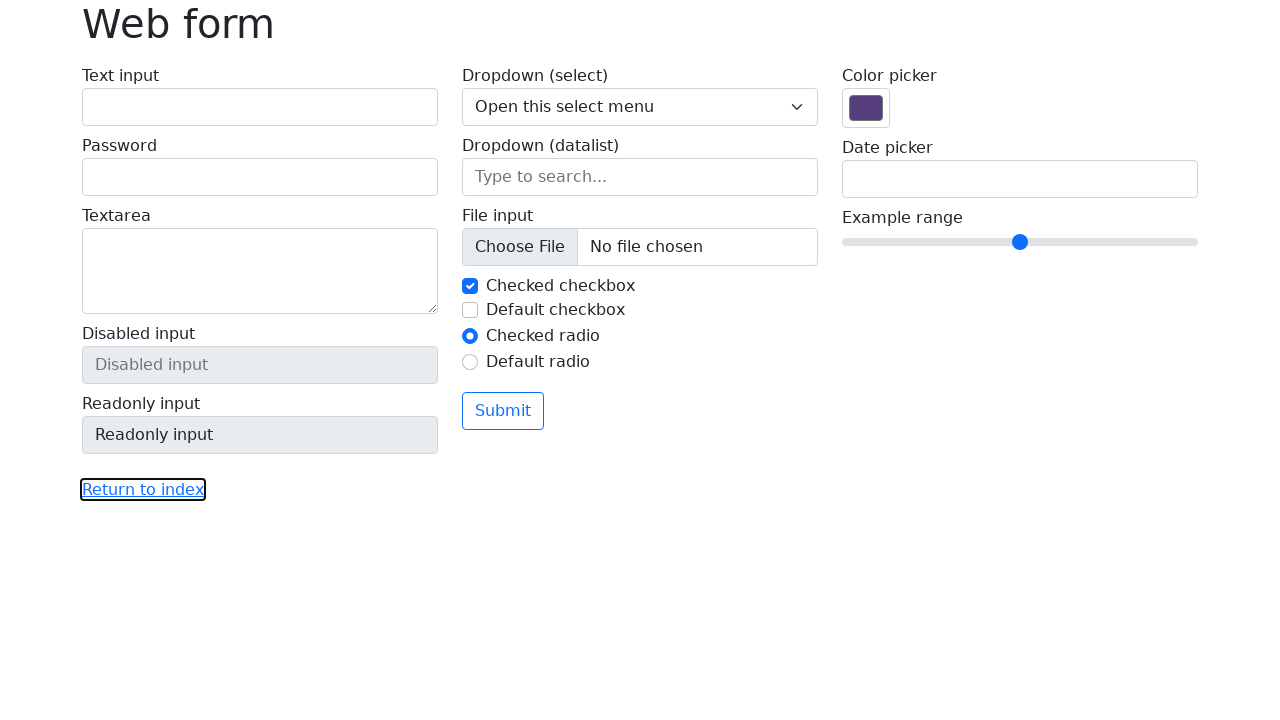

Pressed TAB key to navigate to next form element (iteration 6)
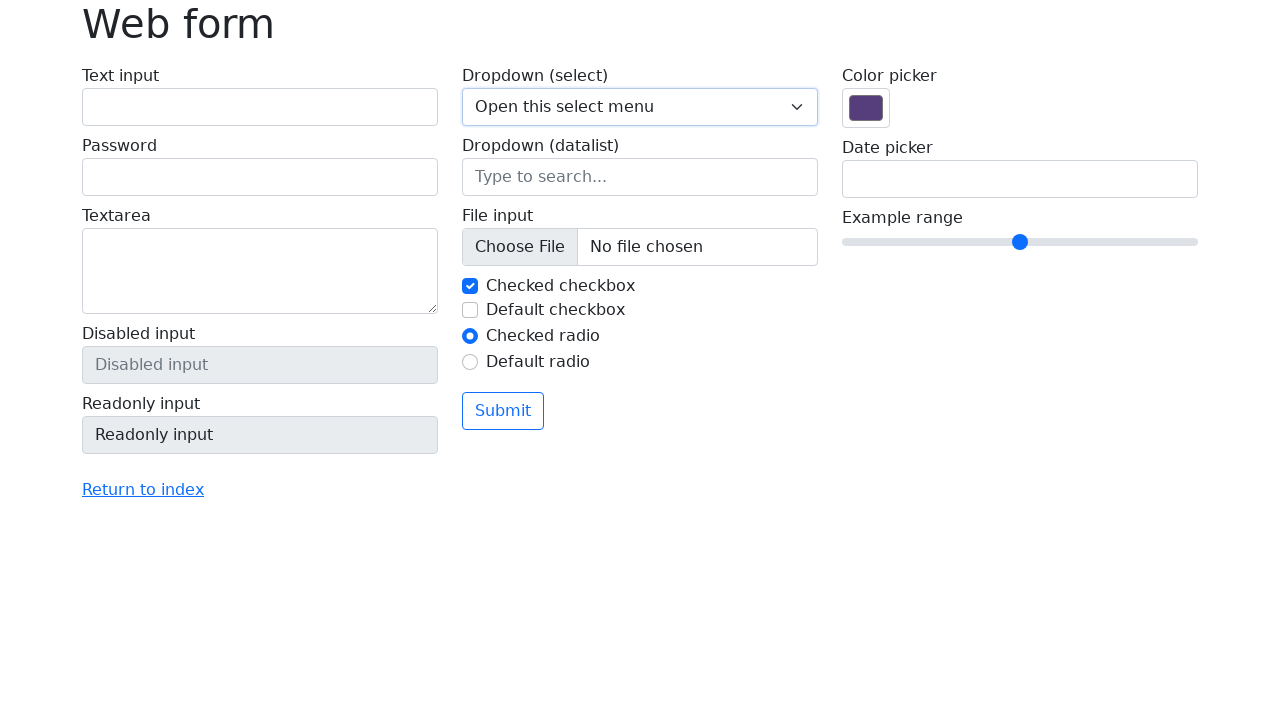

Waited 1 second before next TAB press
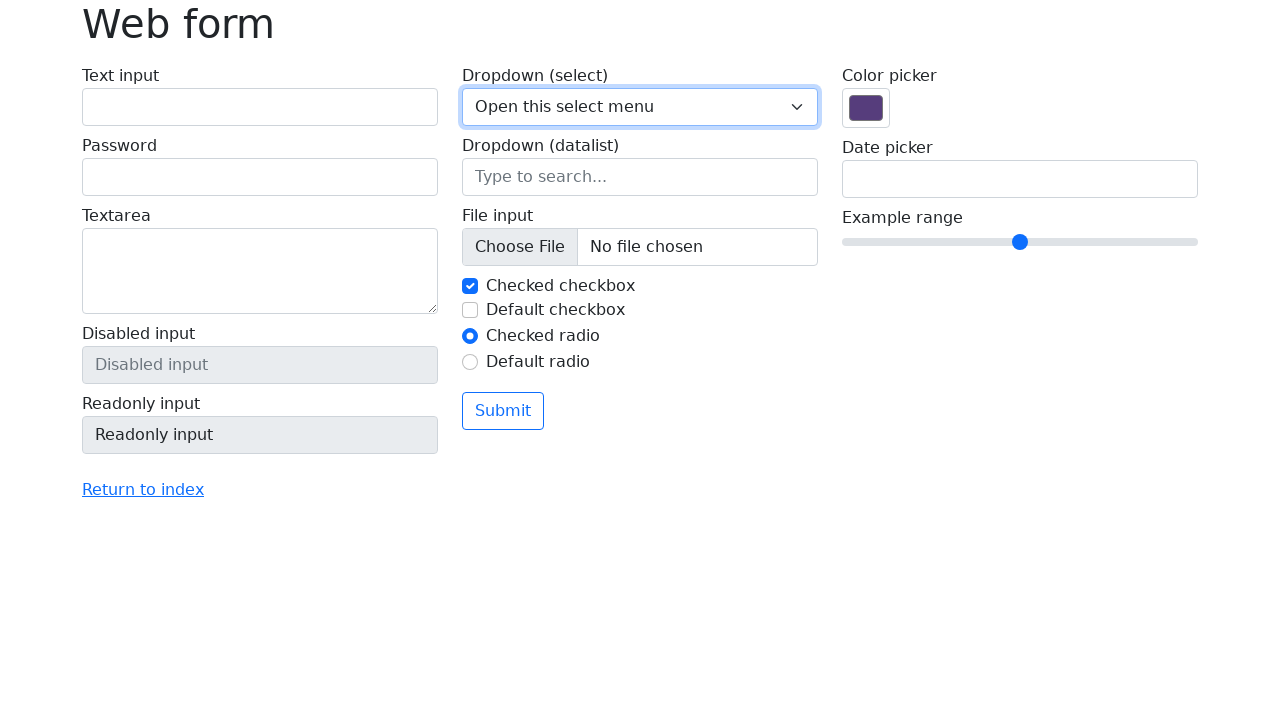

Pressed TAB key to navigate to next form element (iteration 7)
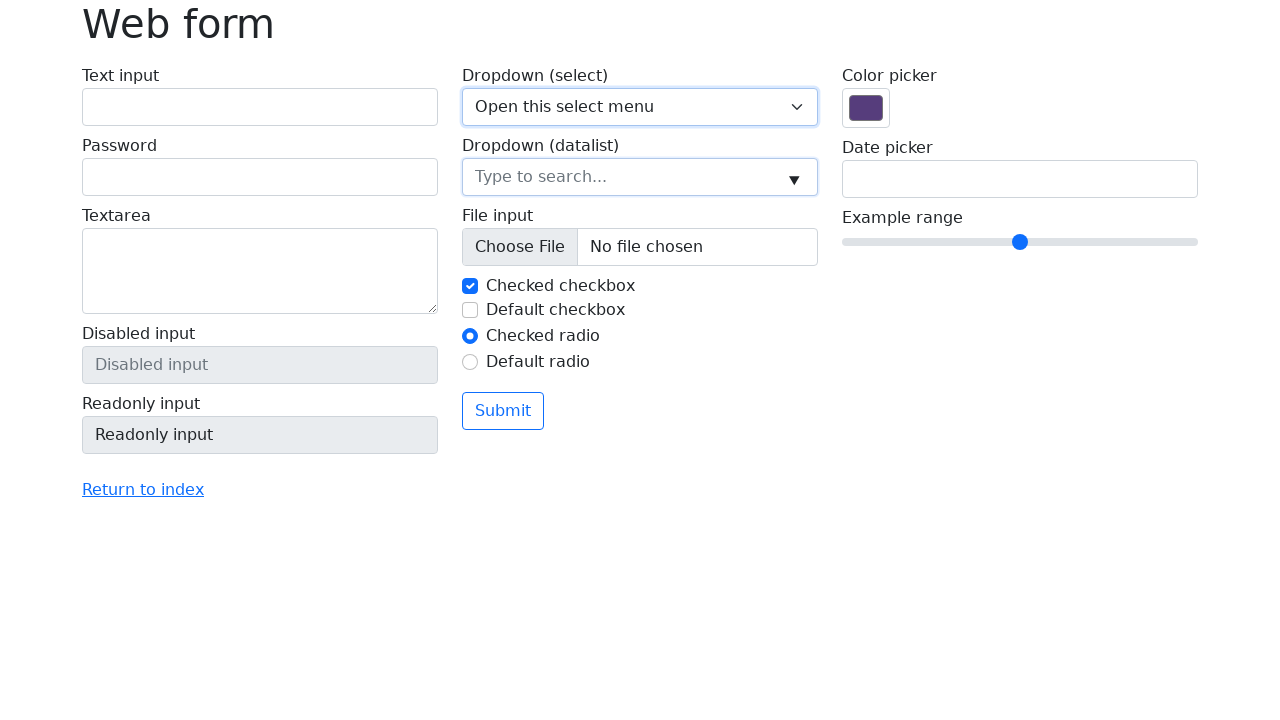

Waited 1 second before next TAB press
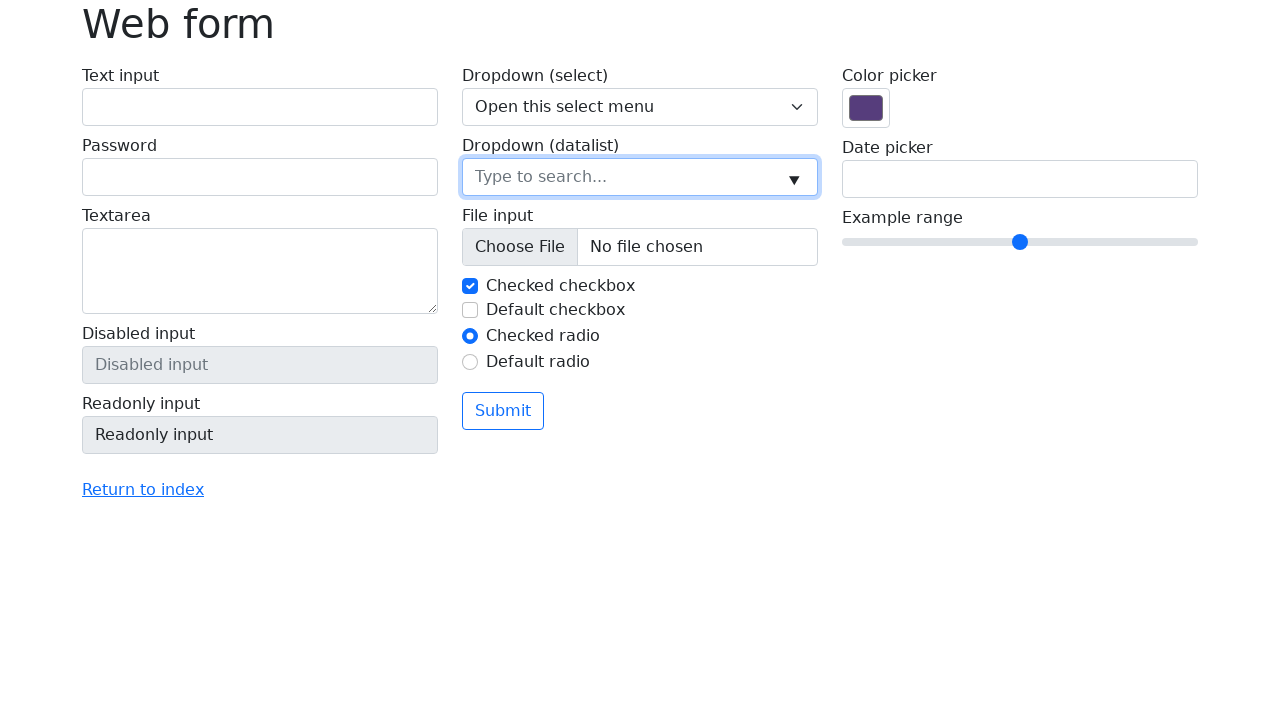

Pressed TAB key to navigate to next form element (iteration 8)
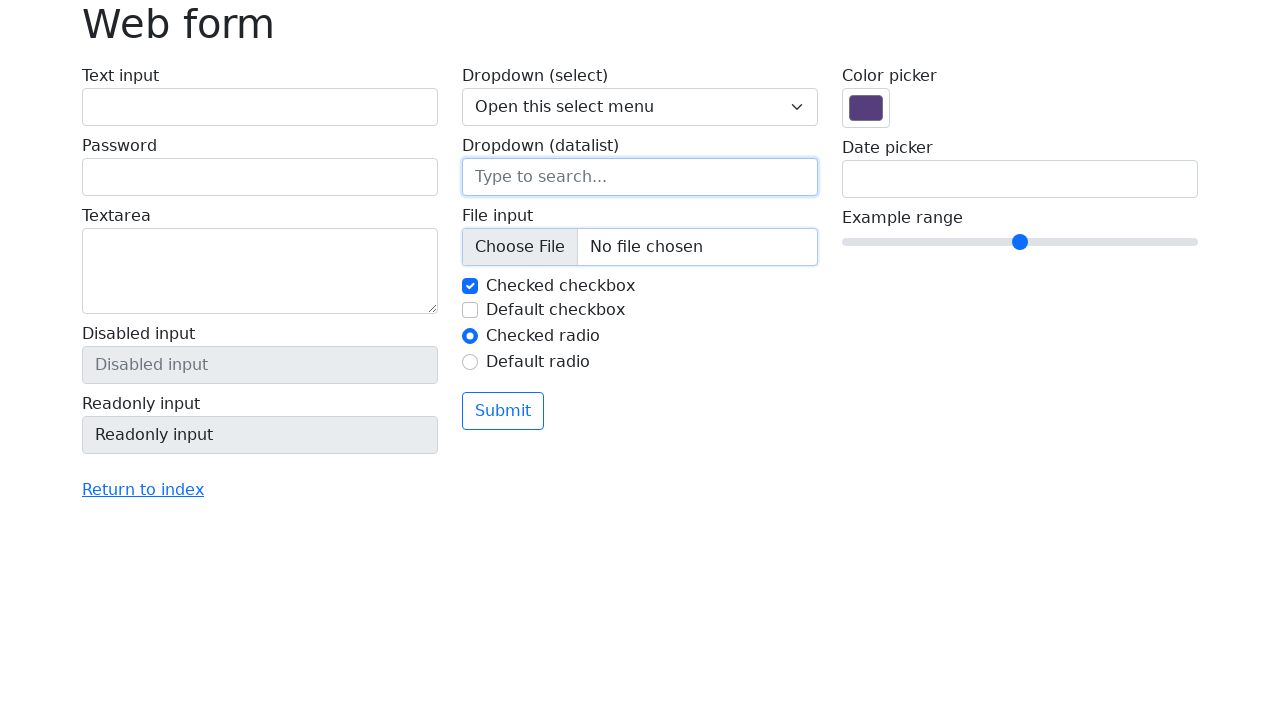

Waited 1 second before next TAB press
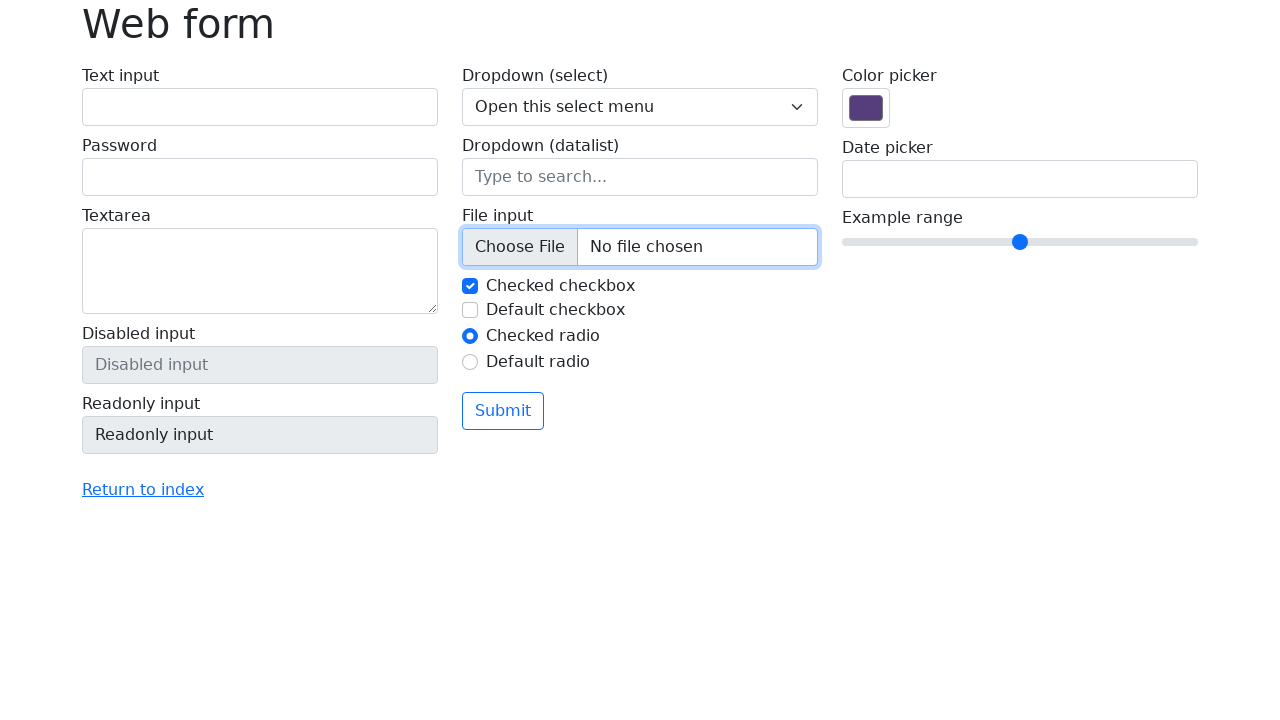

Pressed TAB key to navigate to next form element (iteration 9)
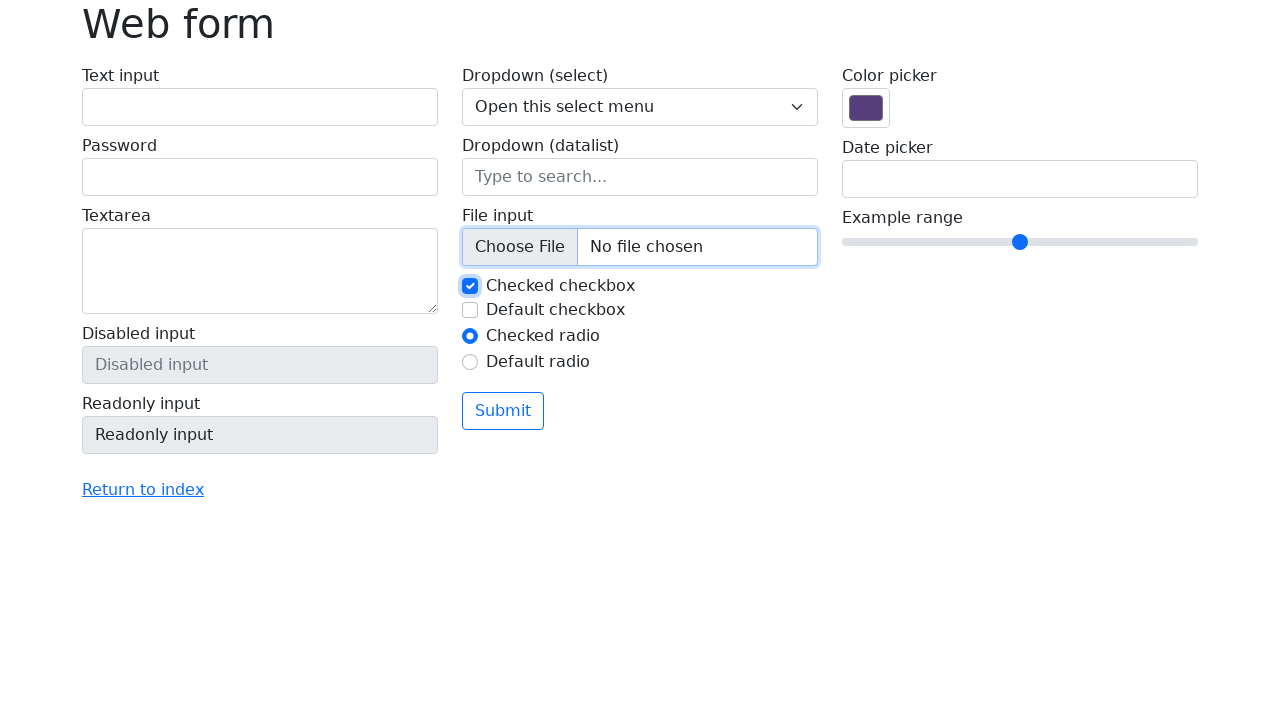

Waited 1 second before next TAB press
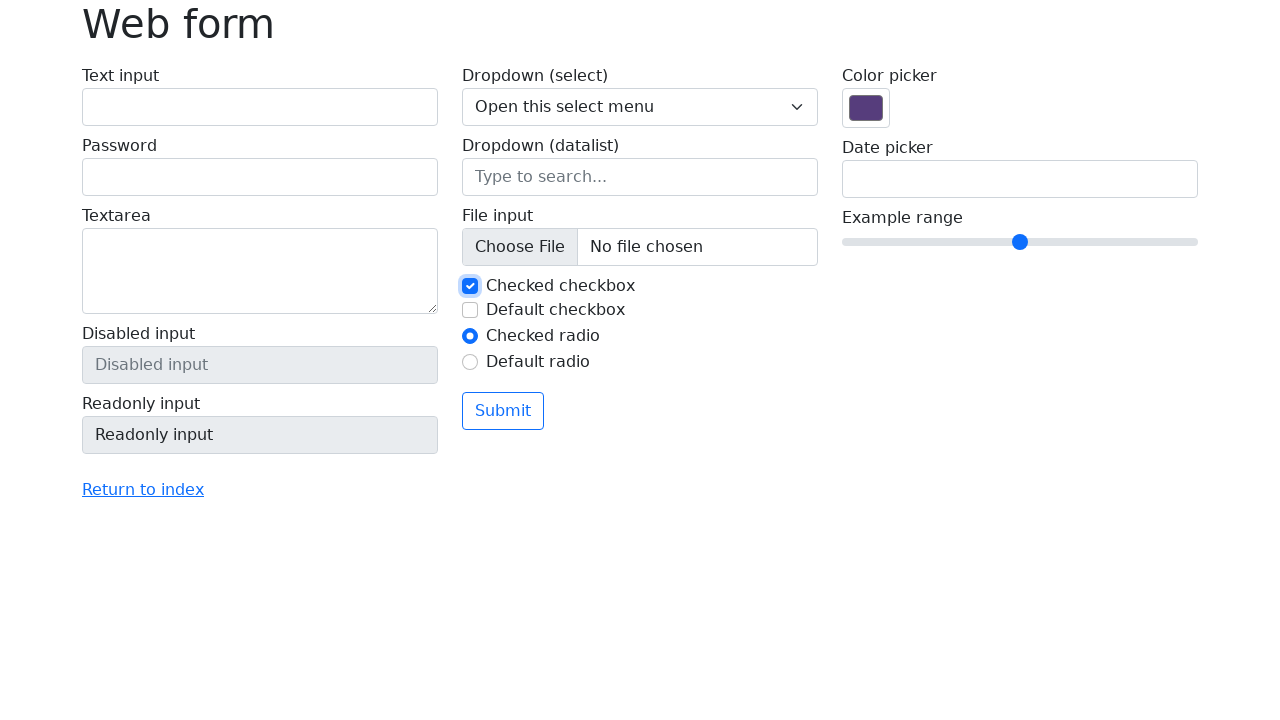

Pressed TAB key to navigate to next form element (iteration 10)
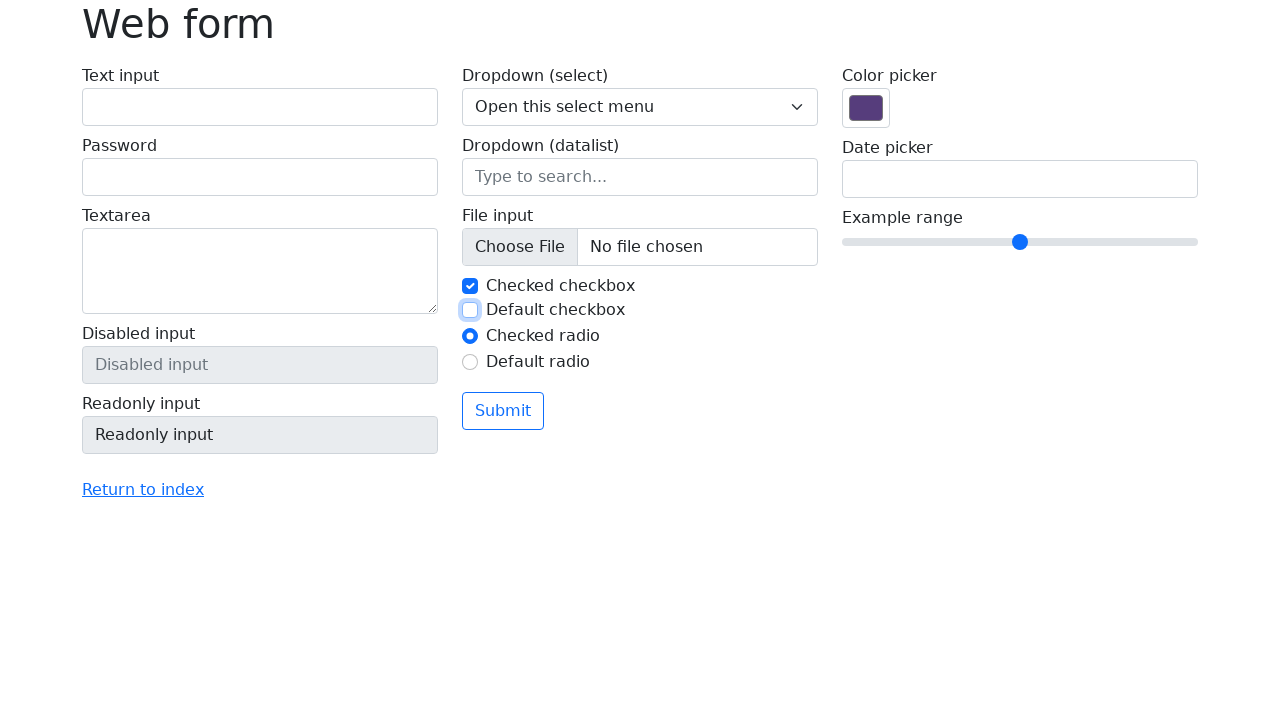

Waited 1 second before next TAB press
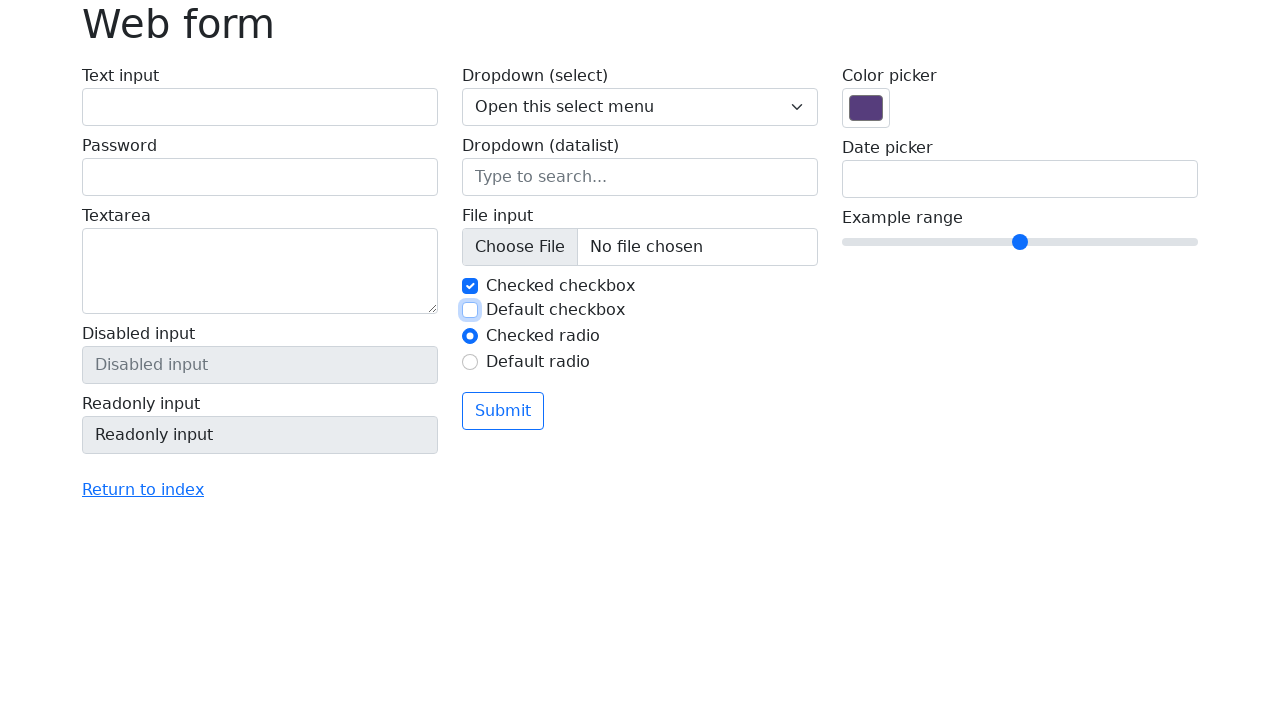

Pressed TAB key to navigate to next form element (iteration 11)
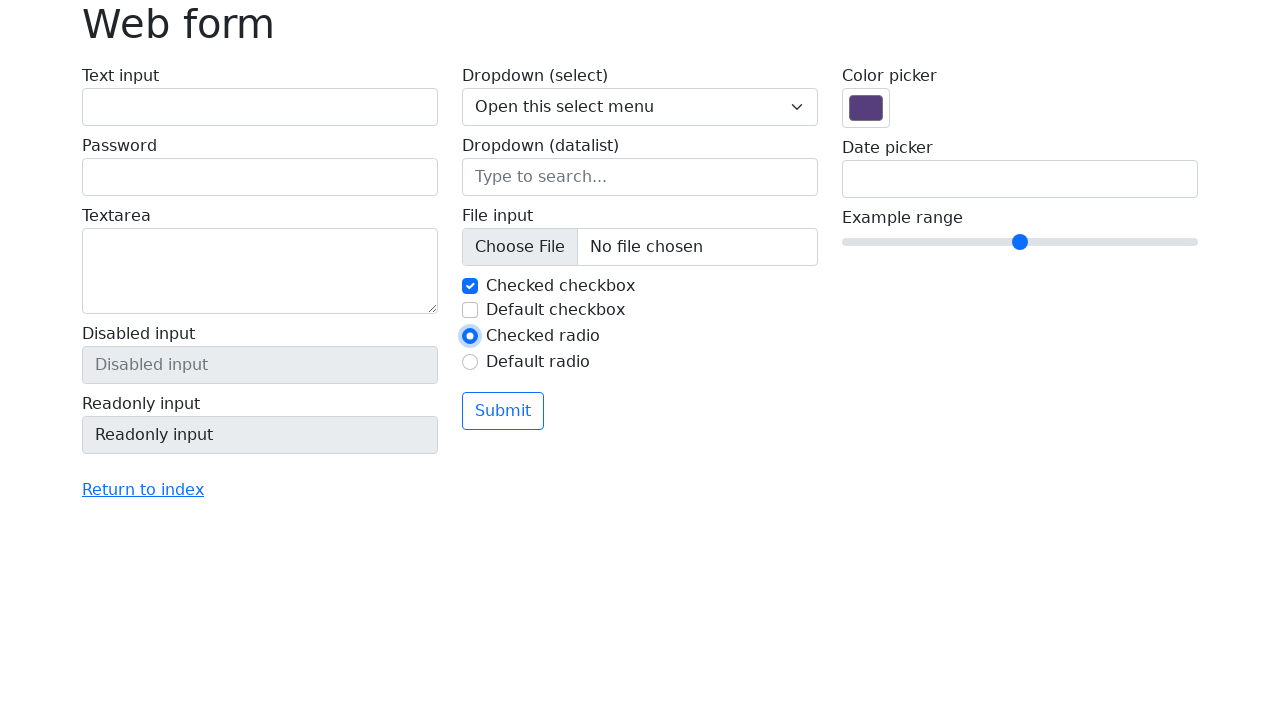

Waited 1 second before next TAB press
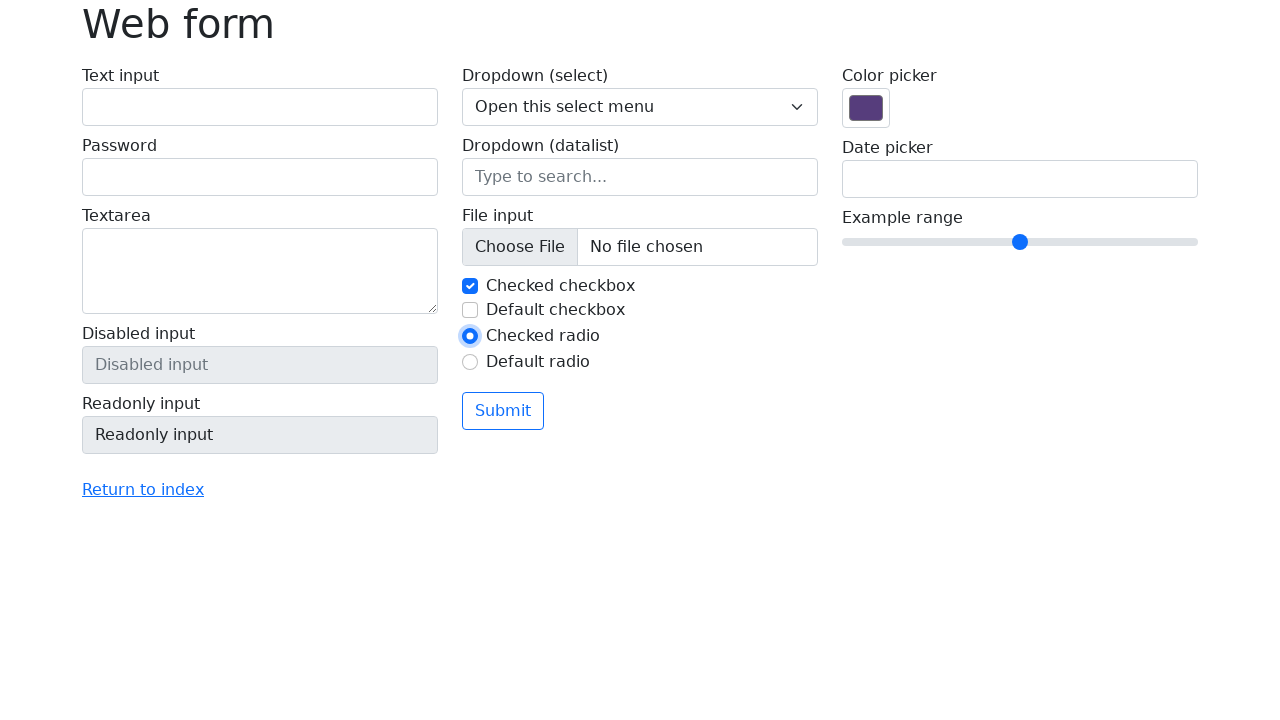

Pressed TAB key to navigate to next form element (iteration 12)
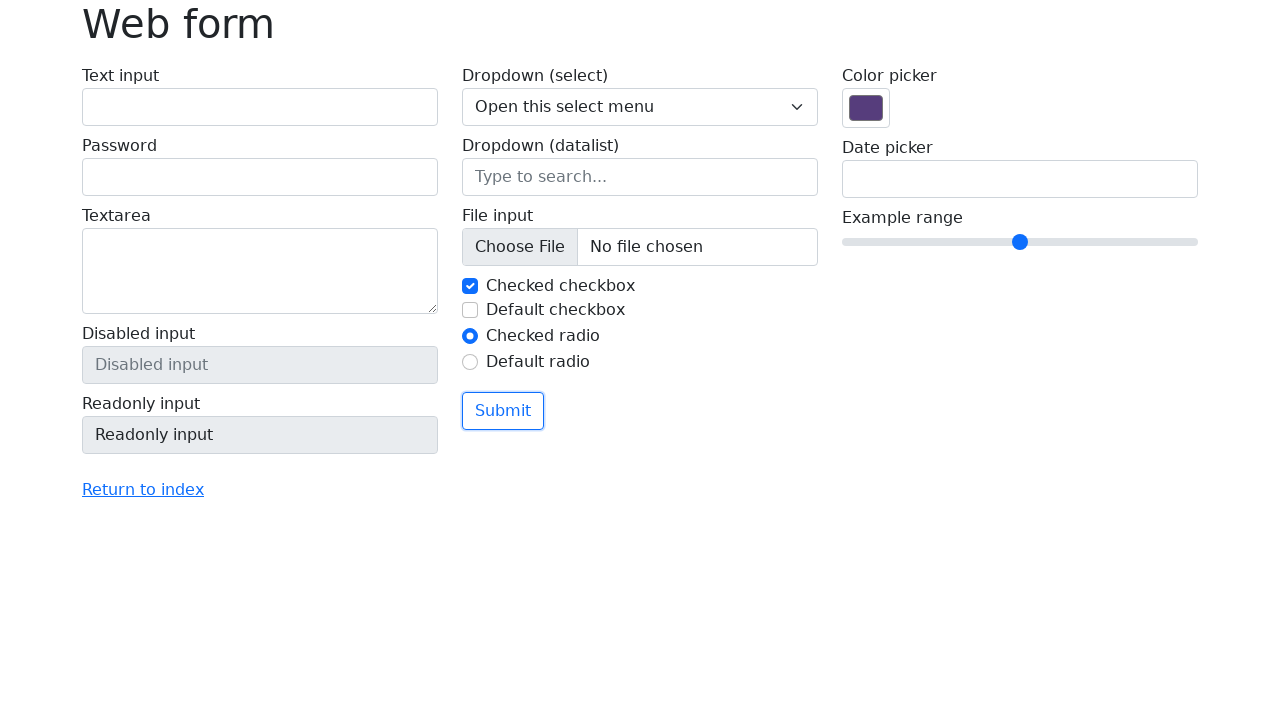

Waited 1 second before next TAB press
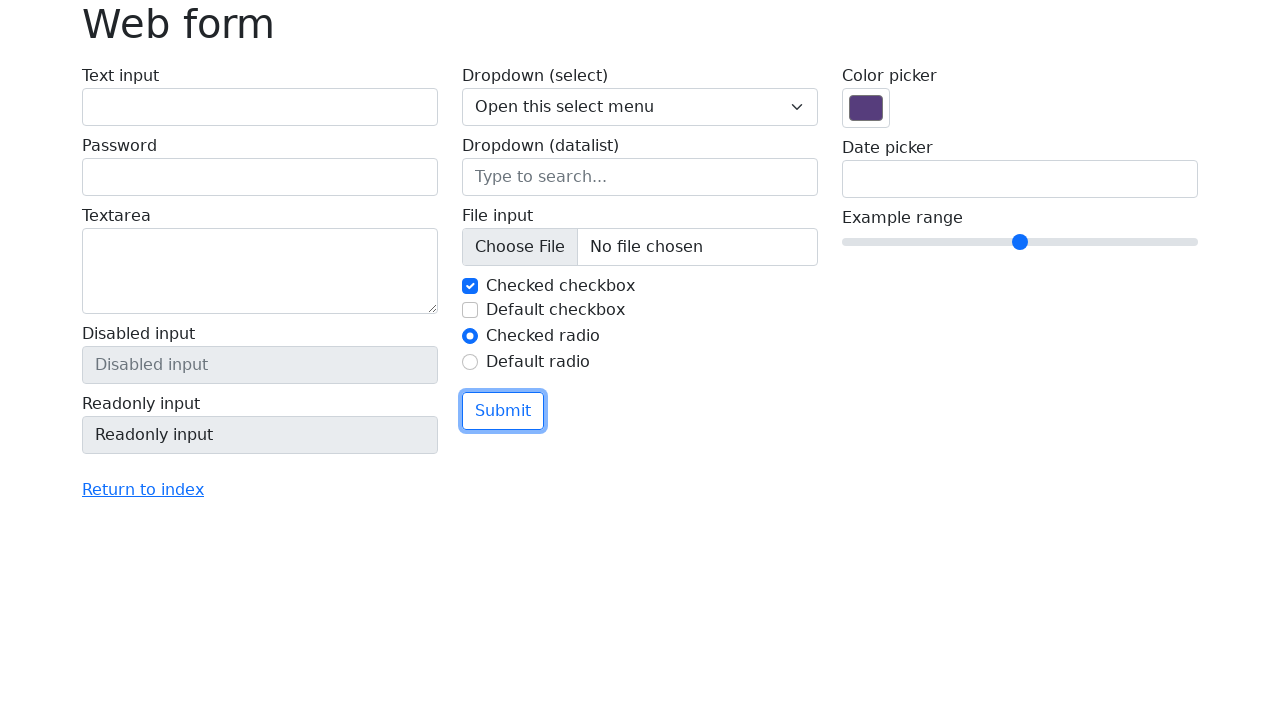

Pressed TAB key to navigate to next form element (iteration 13)
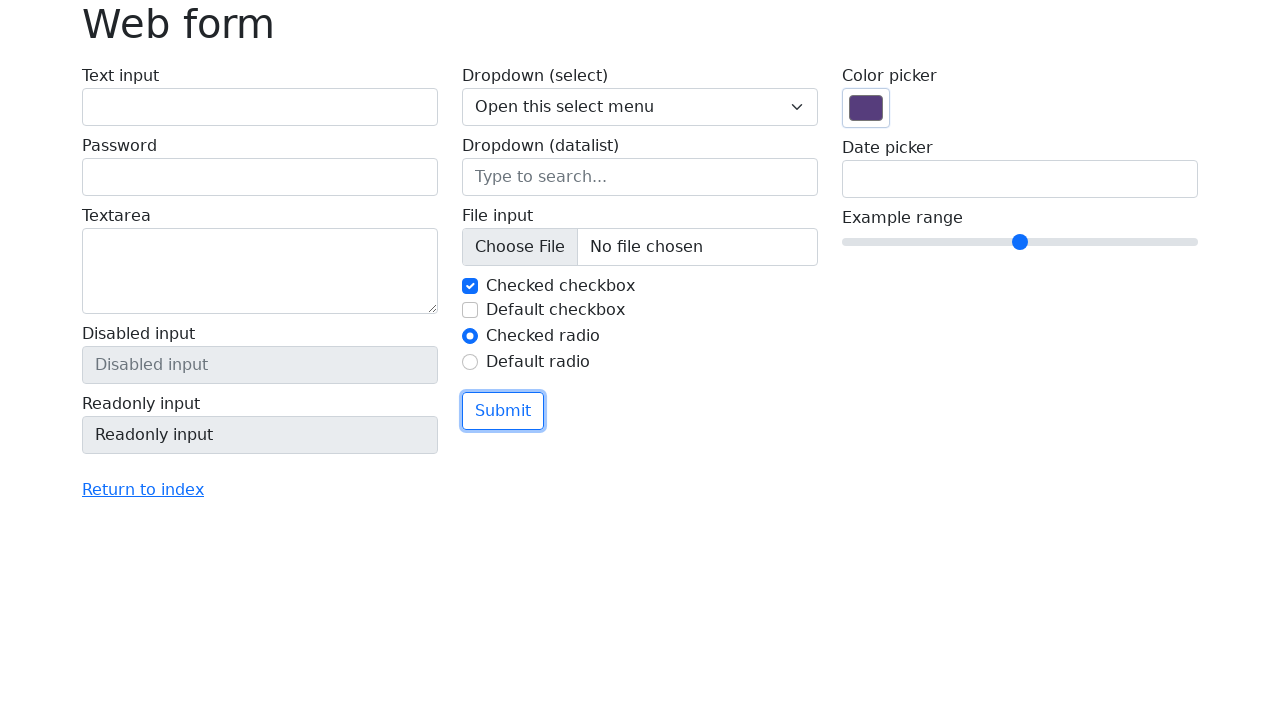

Waited 1 second before next TAB press
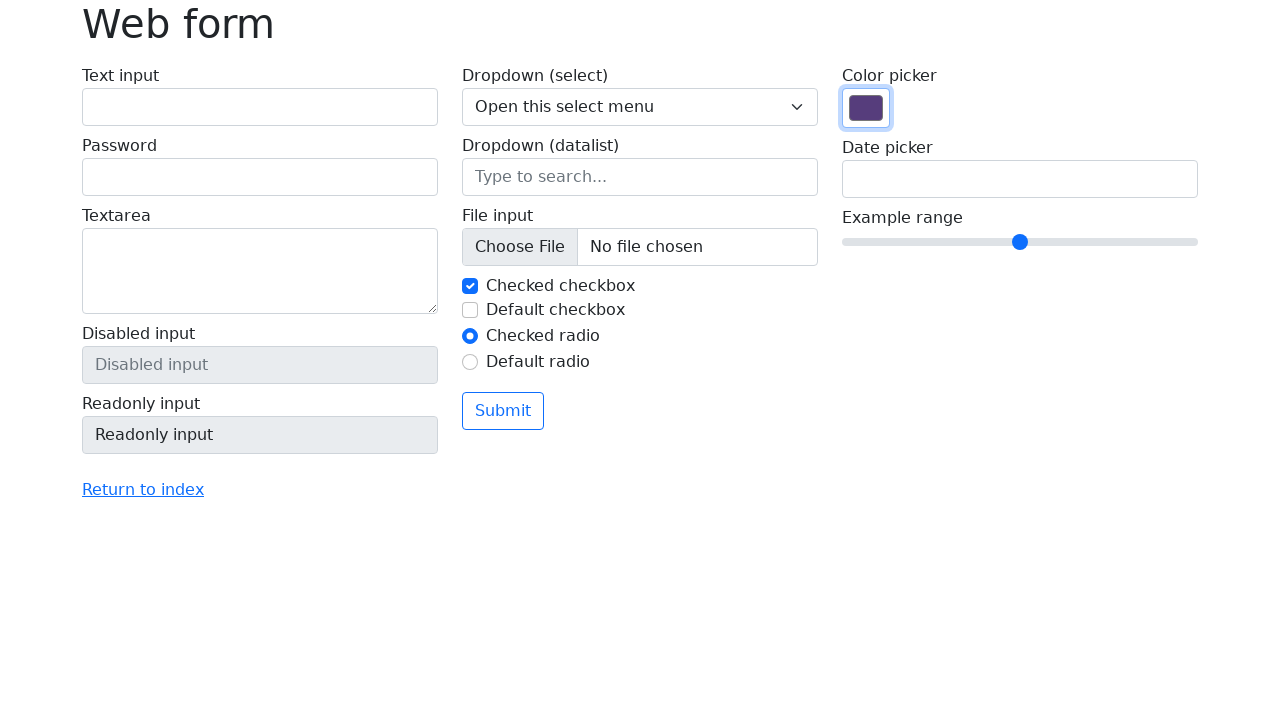

Pressed TAB key to navigate to next form element (iteration 14)
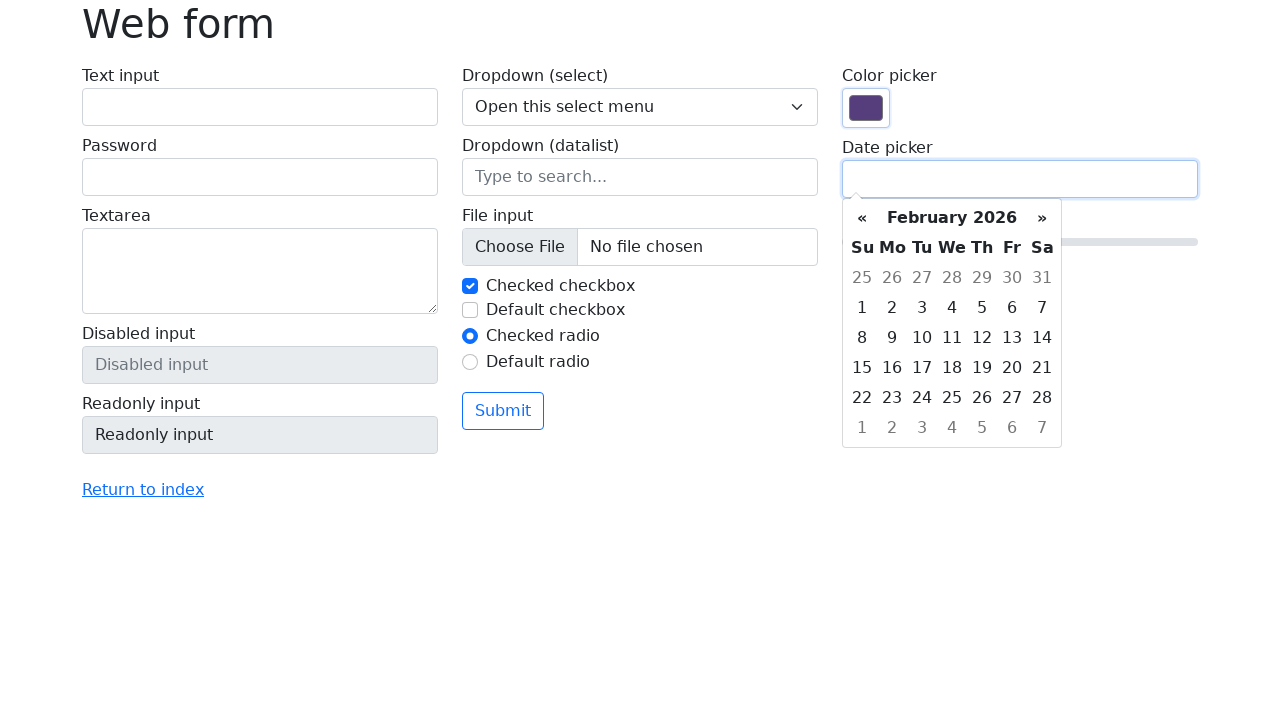

Waited 1 second before next TAB press
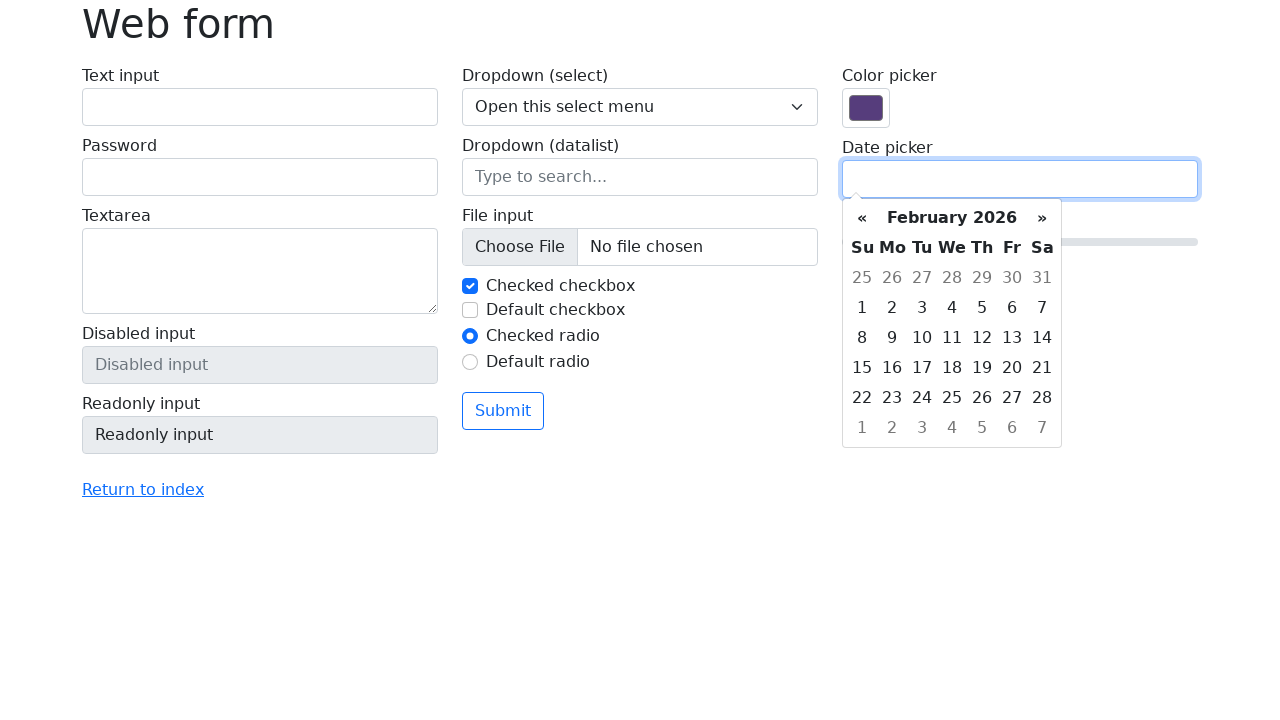

Pressed TAB key to navigate to next form element (iteration 15)
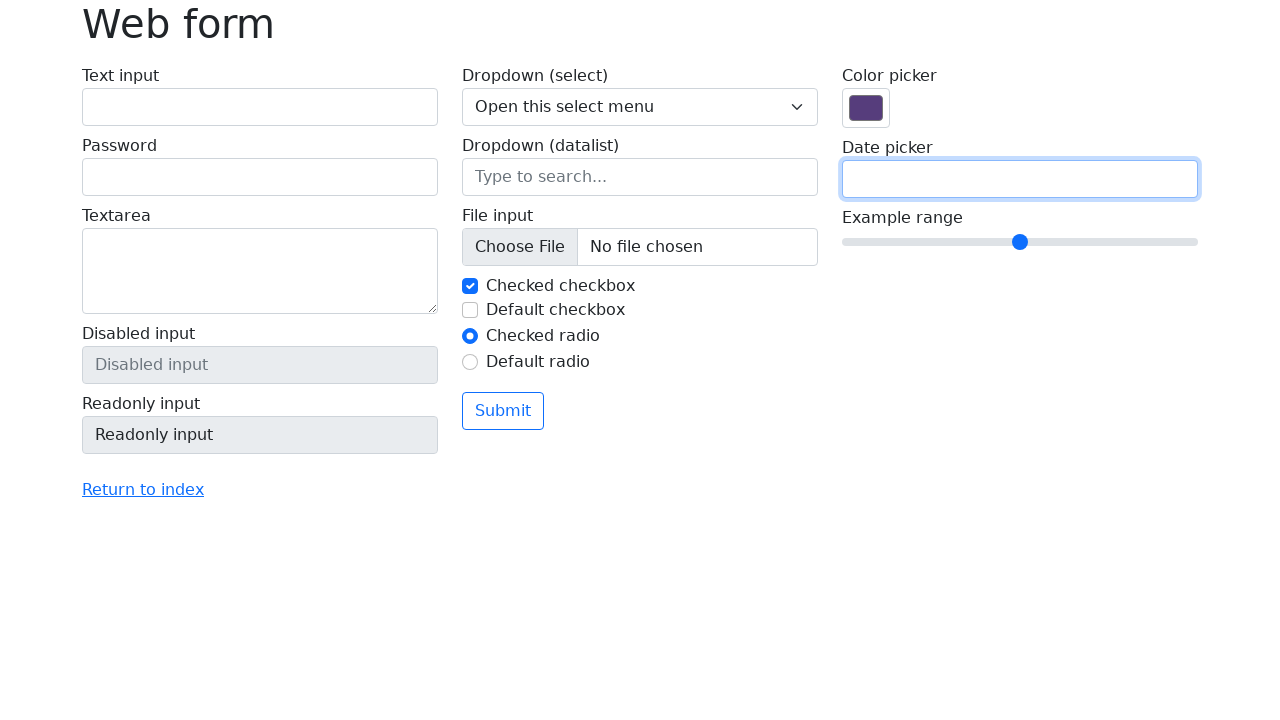

Waited 1 second before next TAB press
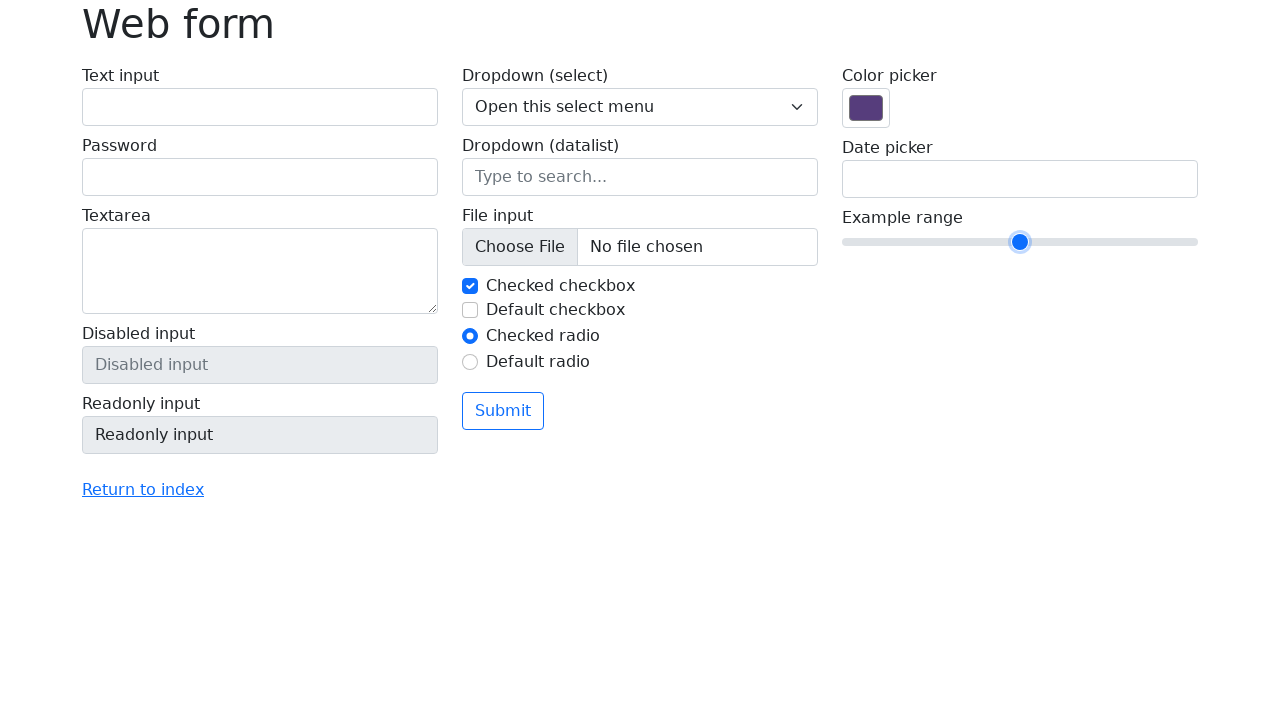

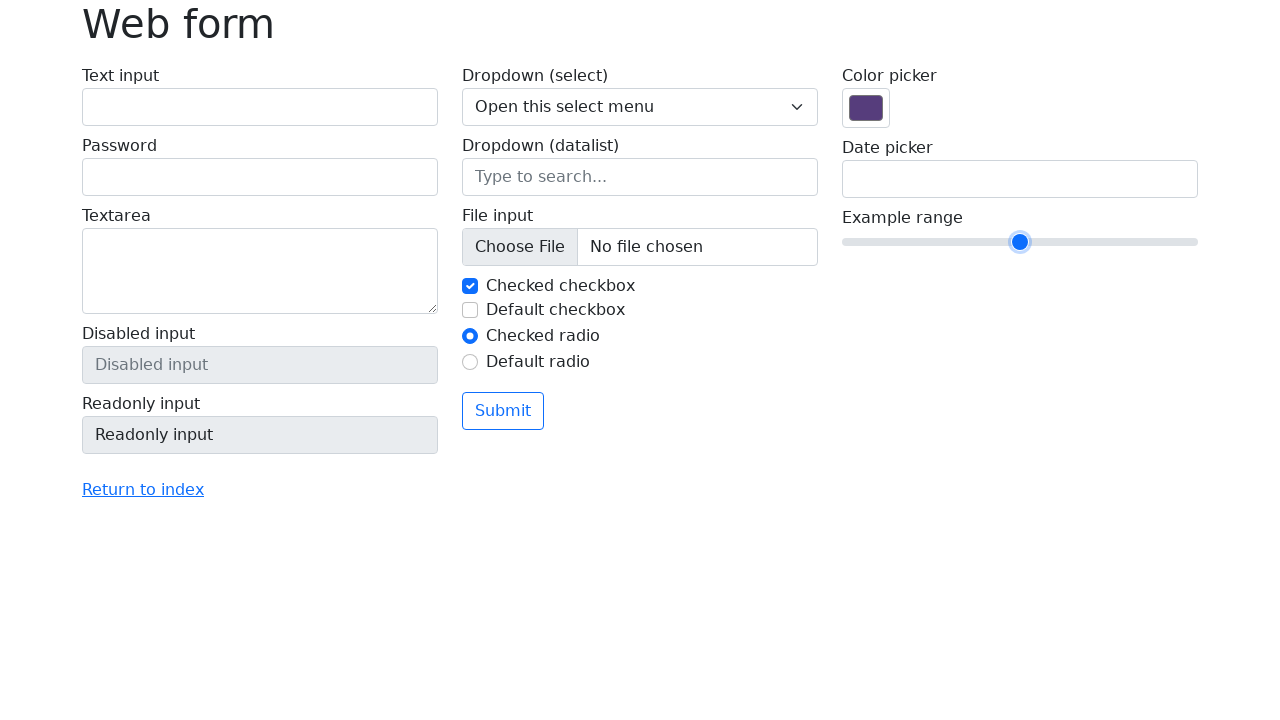